Tests basic browser navigation by visiting two websites, using back/forward navigation, and refreshing the page

Starting URL: https://www.bdeb.qc.ca/

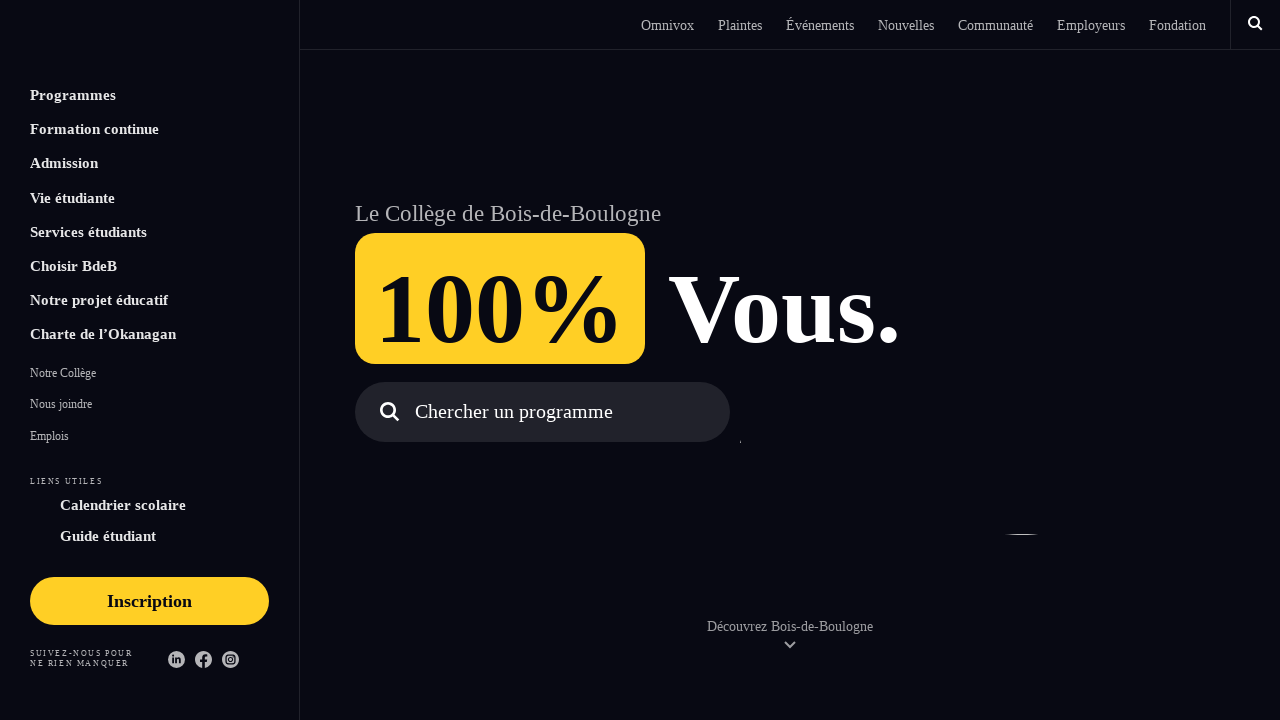

Navigated to starting URL https://www.bdeb.qc.ca/
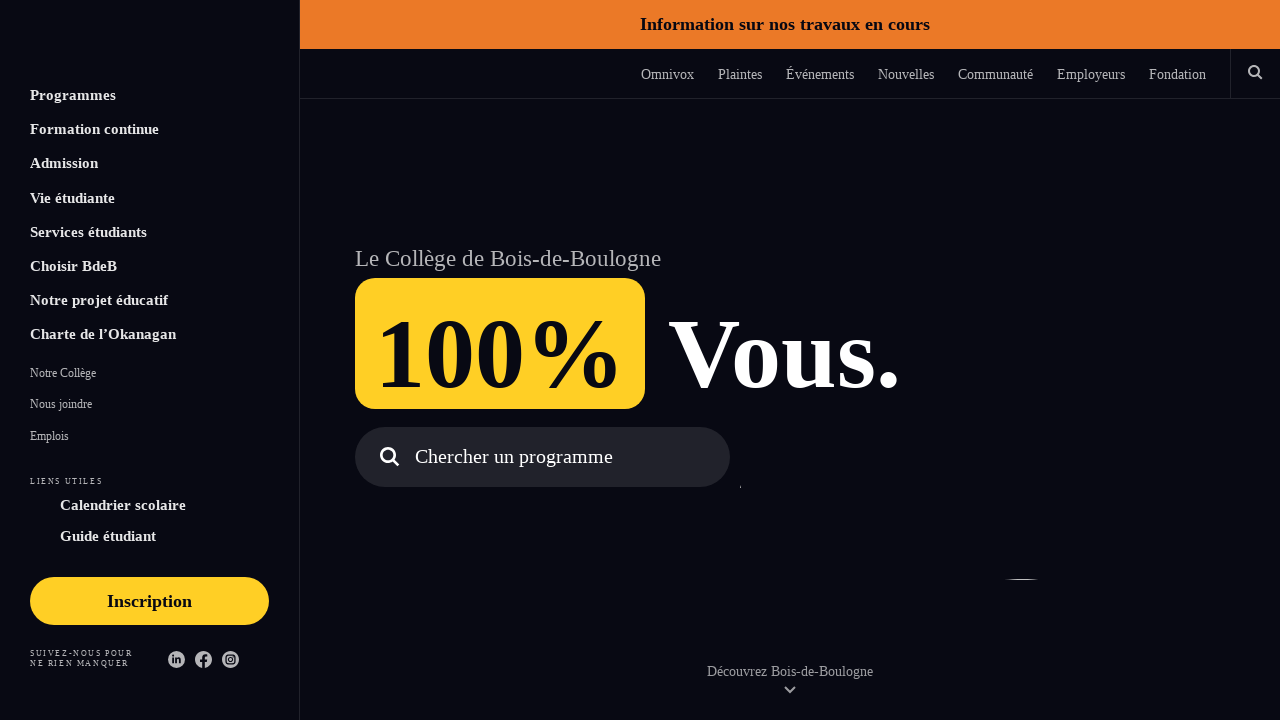

Navigated to second URL https://pypi.org/project/webdriver-manager/
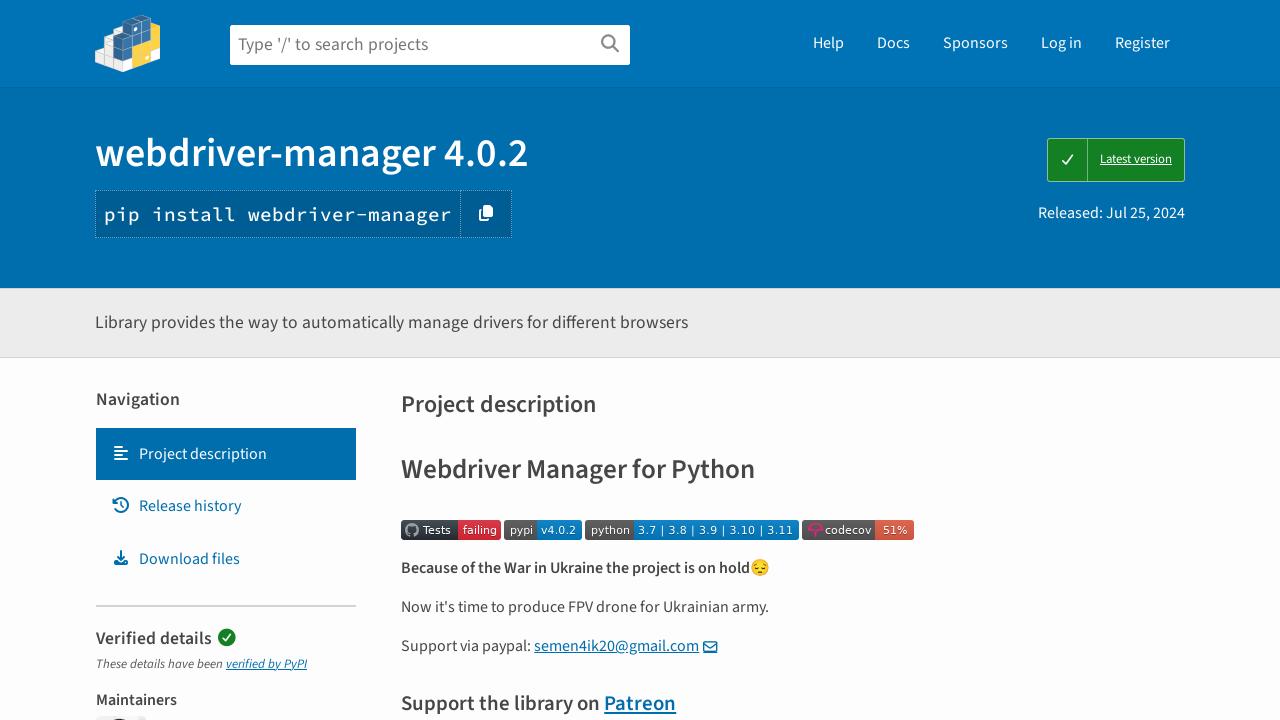

Navigated back to previous page (BDEB)
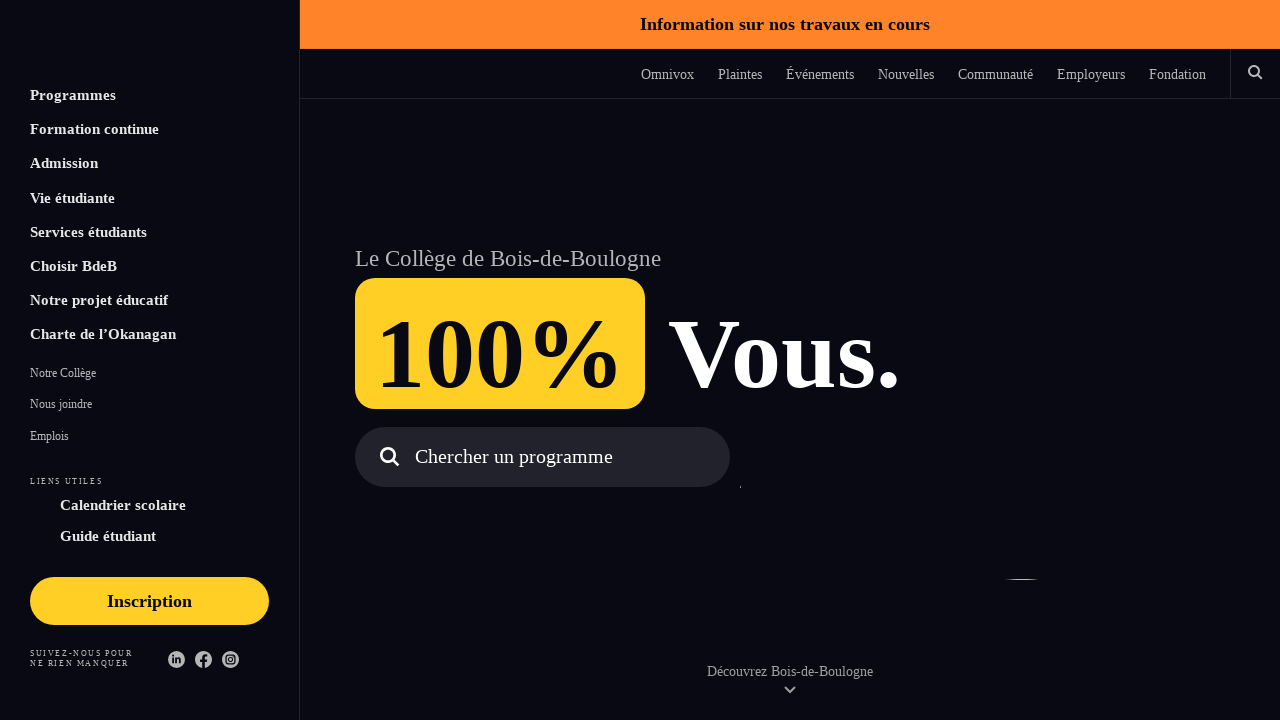

Navigated forward to PyPI page
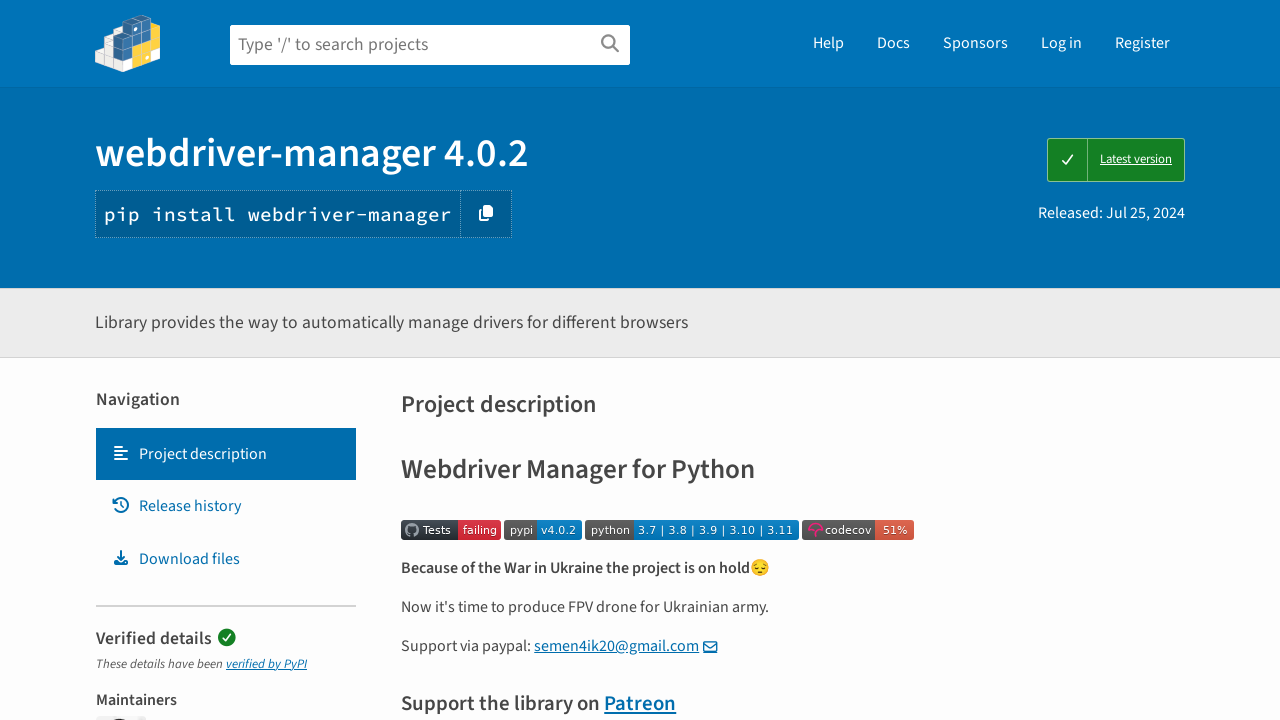

Refreshed the current page
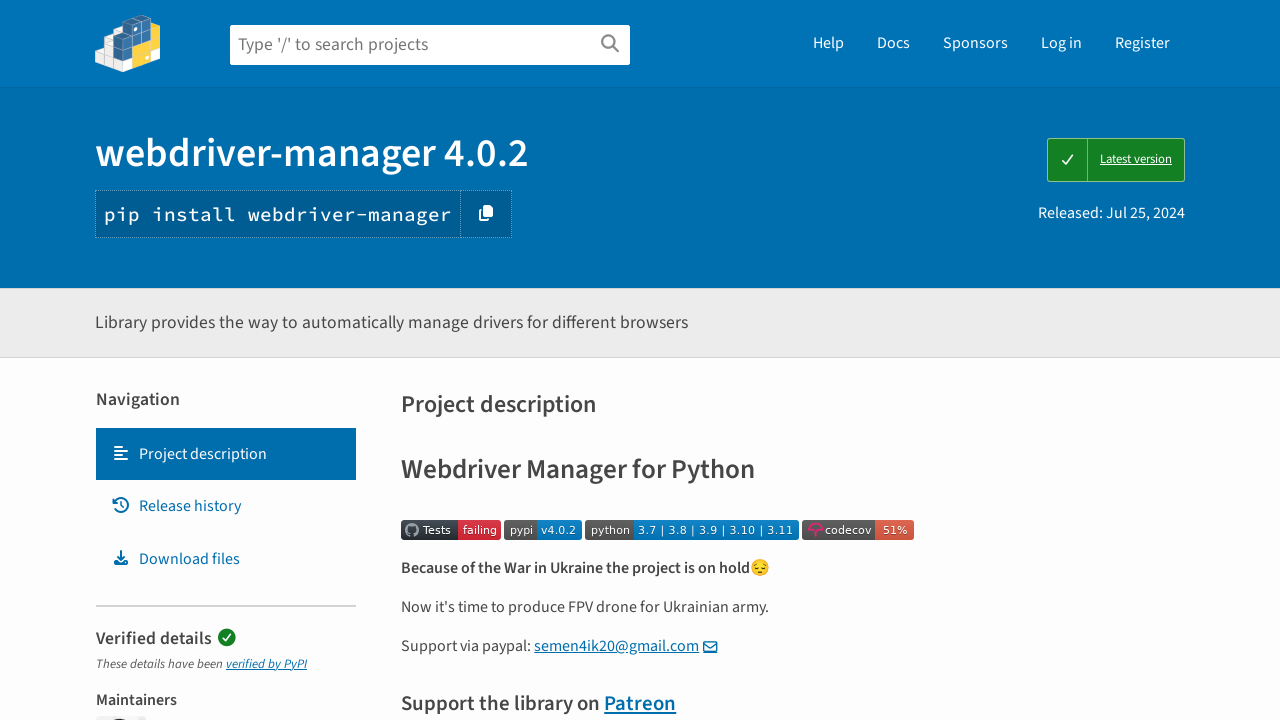

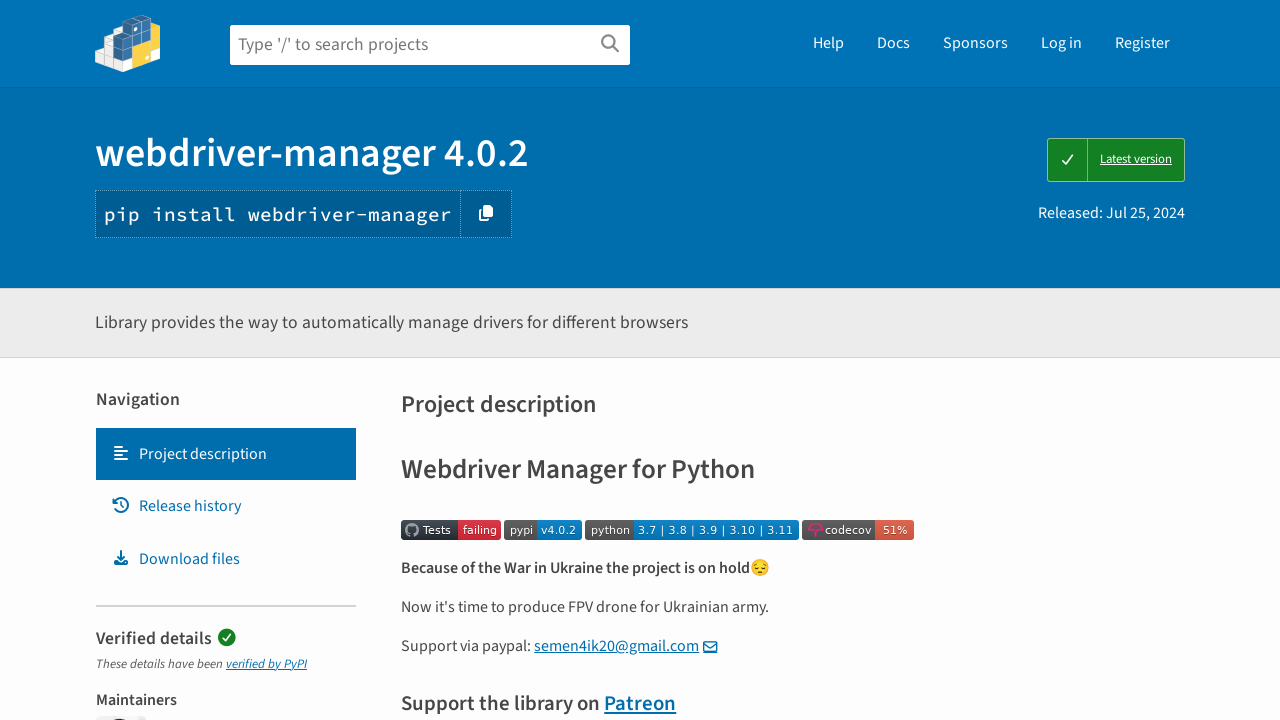